Tests JavaScript alert handling by clicking a button to trigger an alert, accepting it, then triggering another alert and dismissing it

Starting URL: https://the-internet.herokuapp.com/javascript_alerts

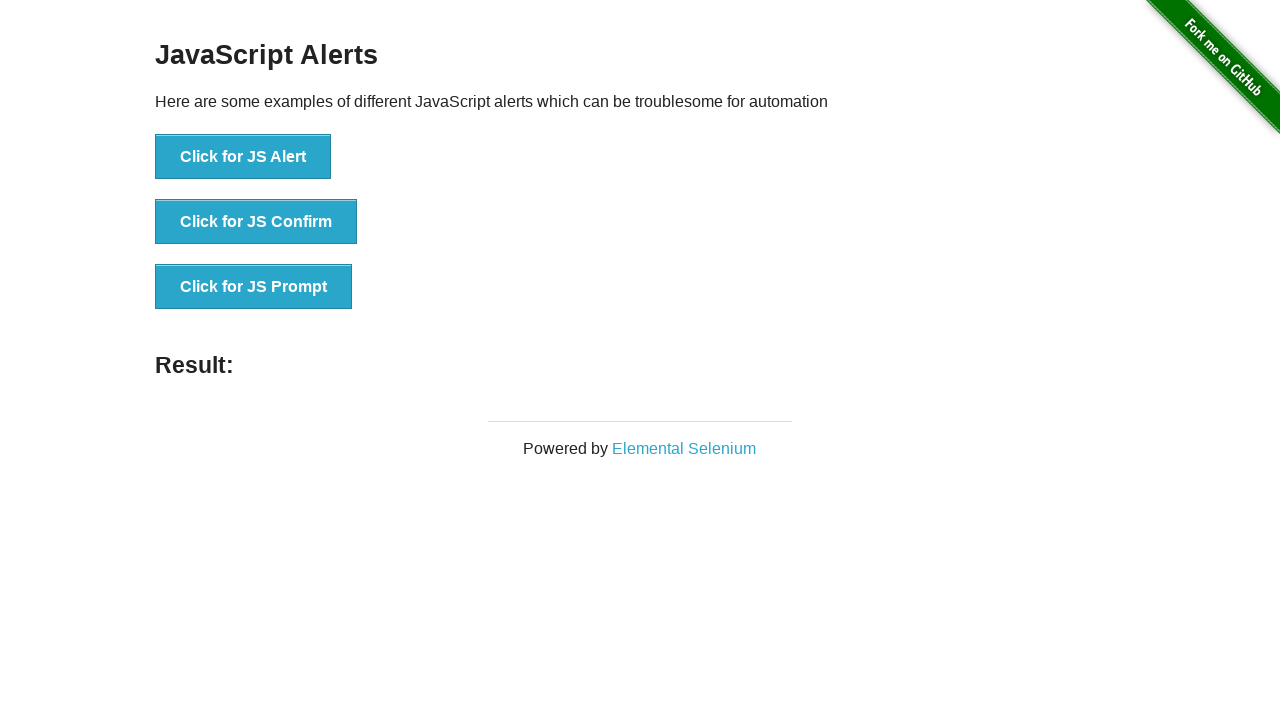

Clicked button to trigger first JavaScript alert at (243, 157) on xpath=//button[@onclick='jsAlert()']
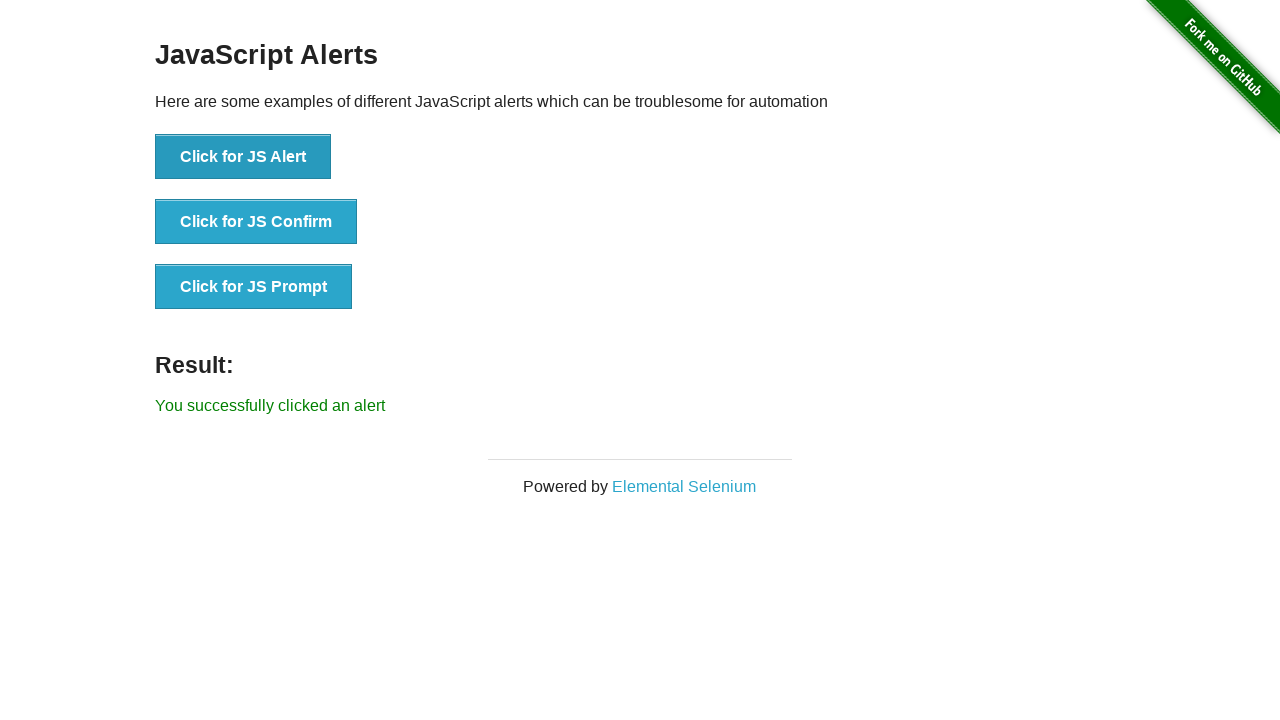

Set up dialog handler to accept alerts
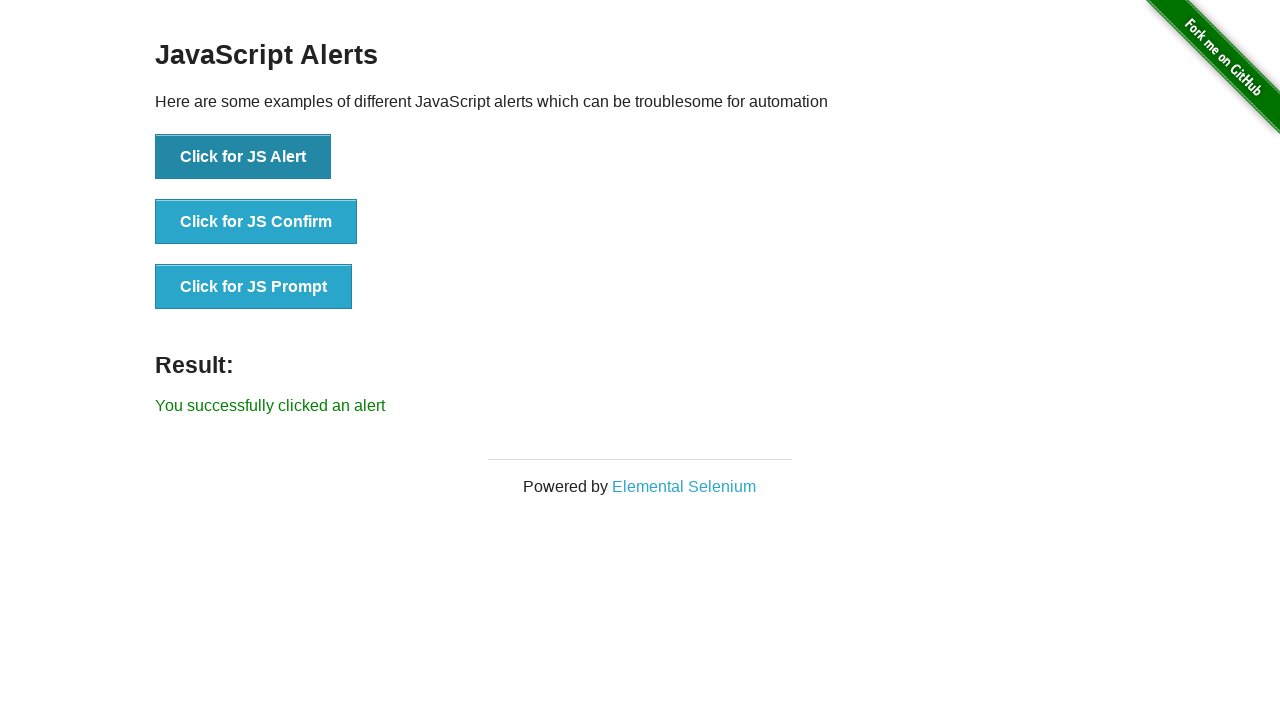

Clicked button to trigger second alert and accepted it at (243, 157) on xpath=//button[@onclick='jsAlert()']
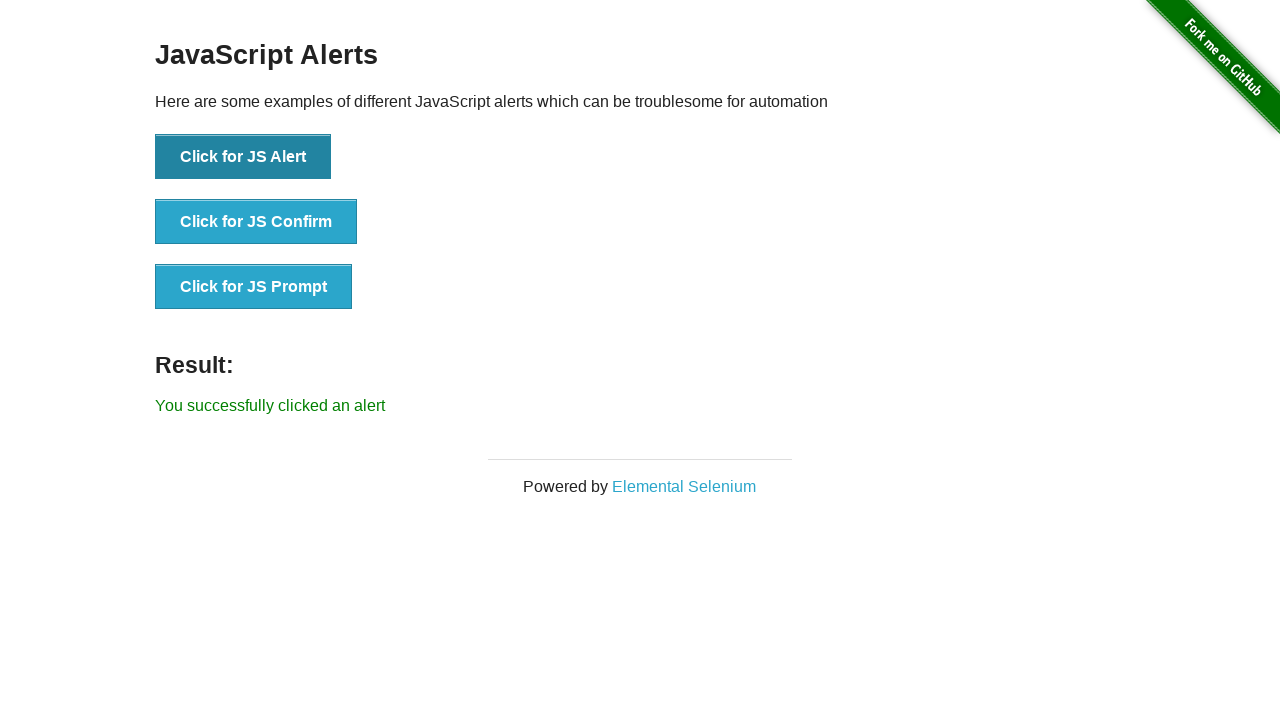

Waited 500ms for page to process
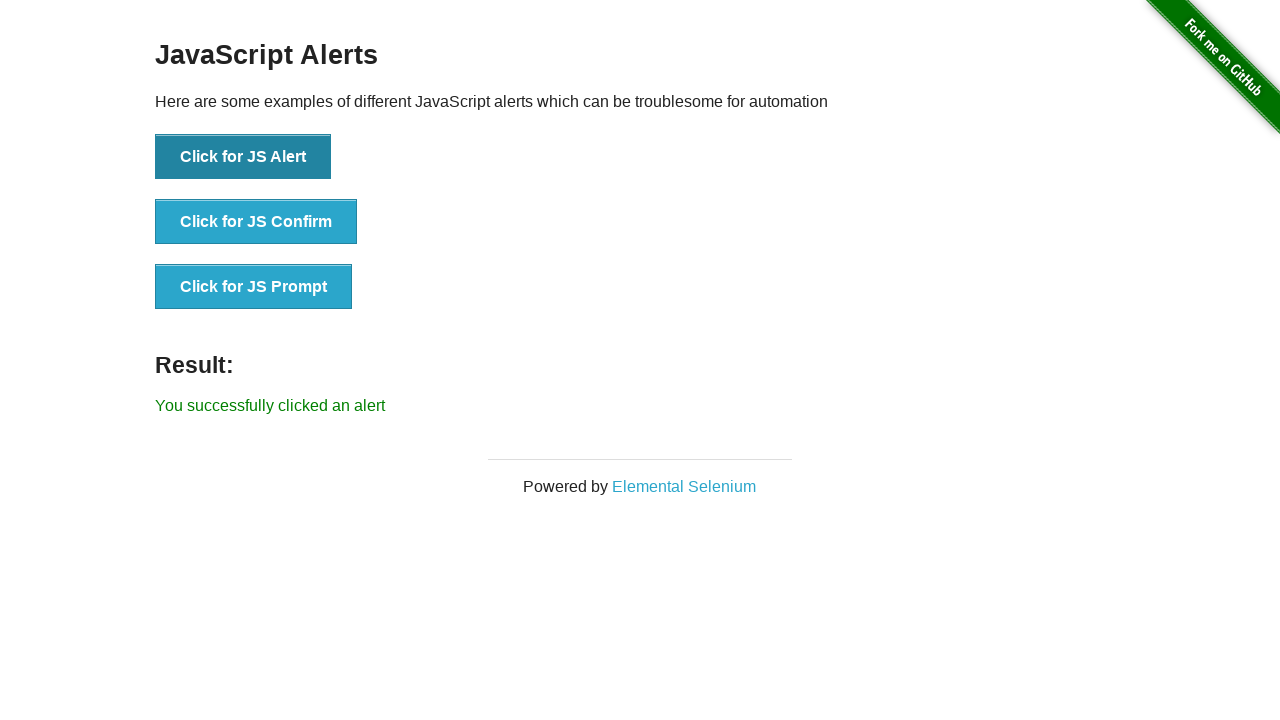

Set up dialog handler to dismiss the next alert
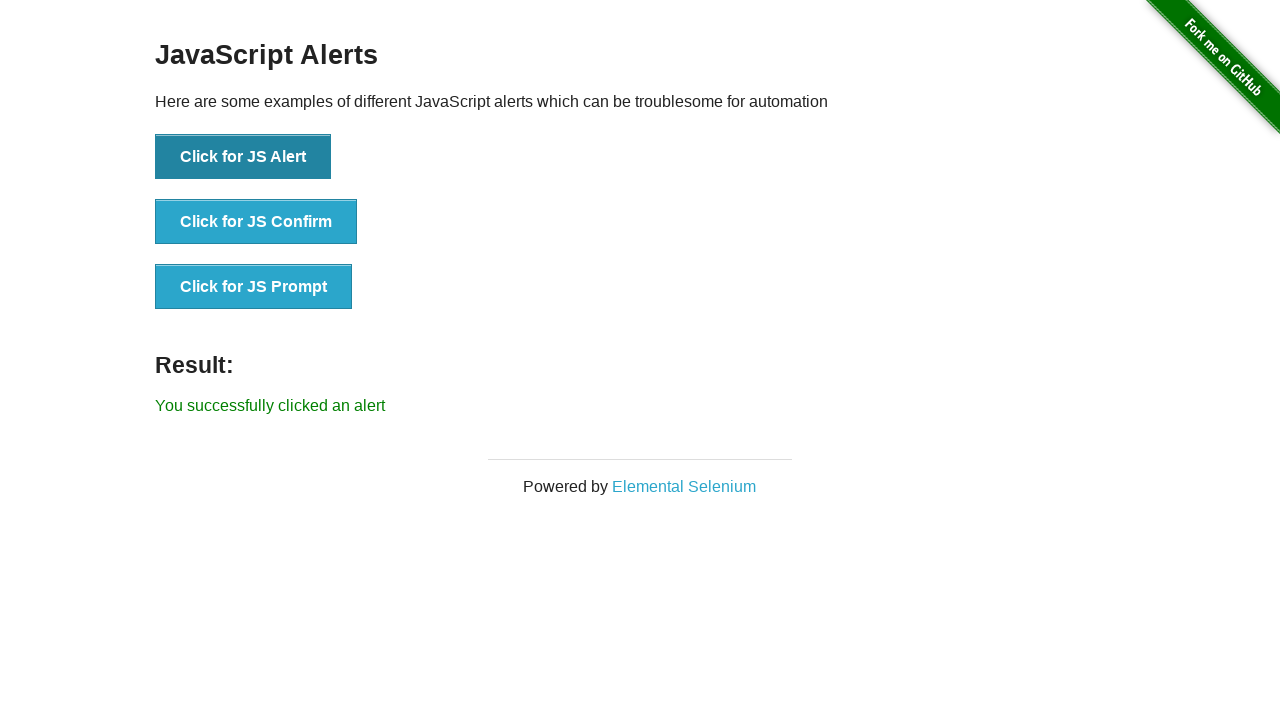

Clicked button to trigger third alert and dismissed it at (243, 157) on xpath=//button[@onclick='jsAlert()']
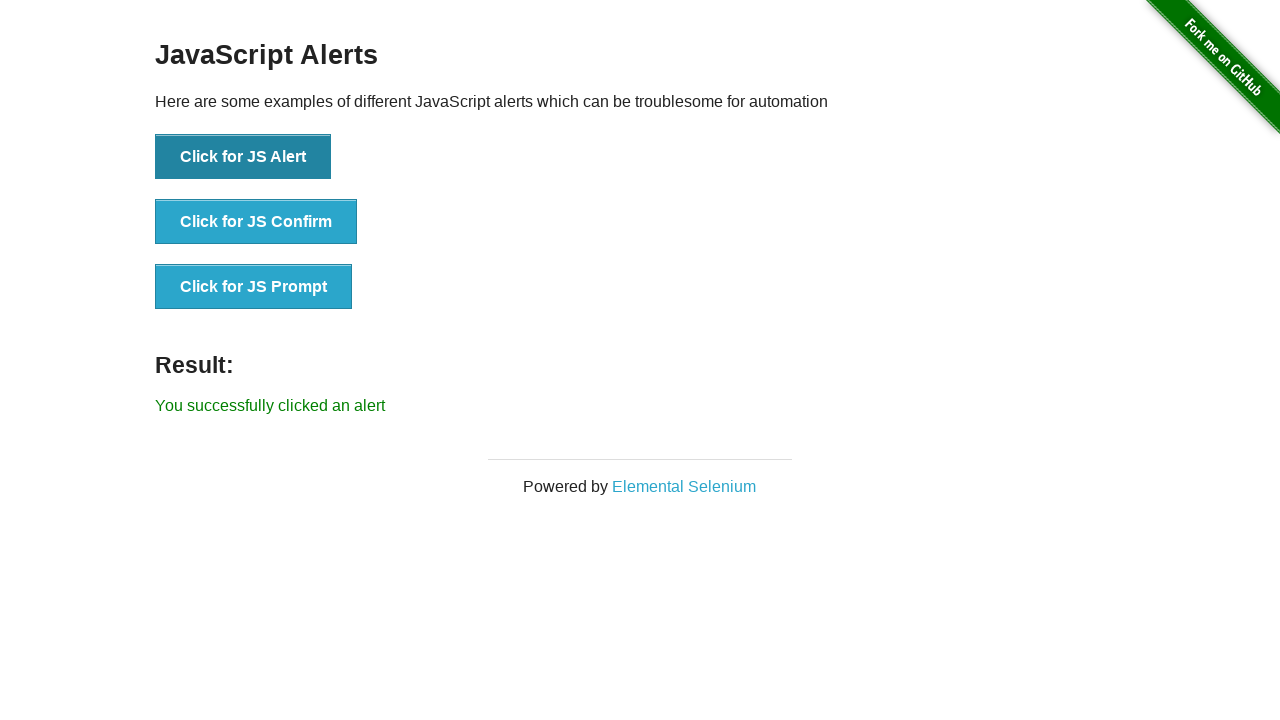

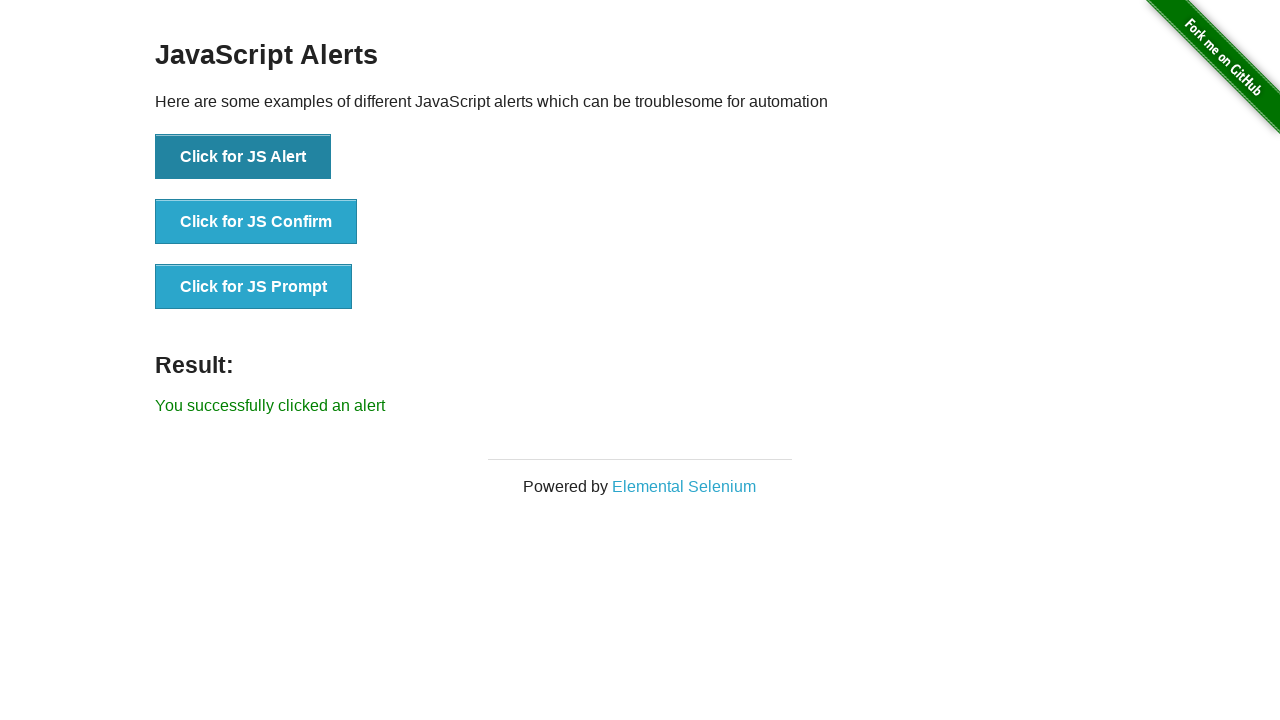